Tests TikTok Creative Center music page by selecting a region from a dropdown, choosing a time period filter, and loading more content by clicking "See More" button and scrolling.

Starting URL: https://ads.tiktok.com/business/creativecenter/inspiration/popular/music/pc/en

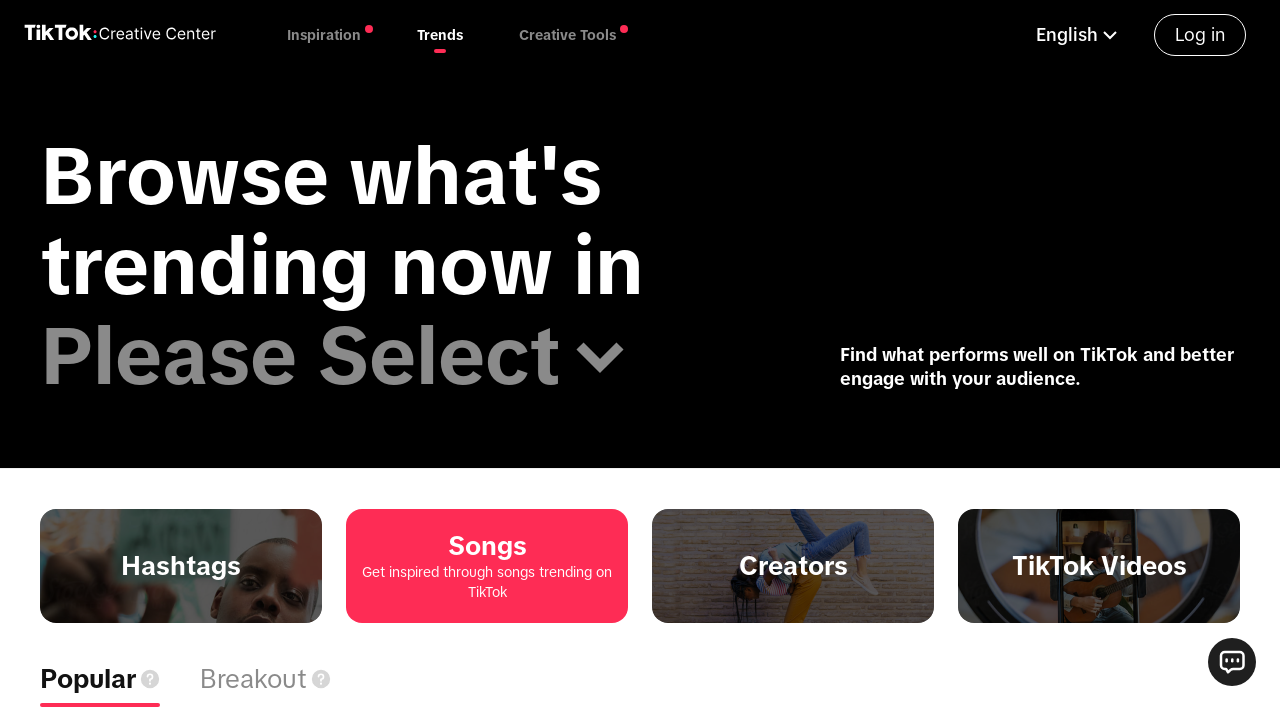

Waited for page to reach networkidle state
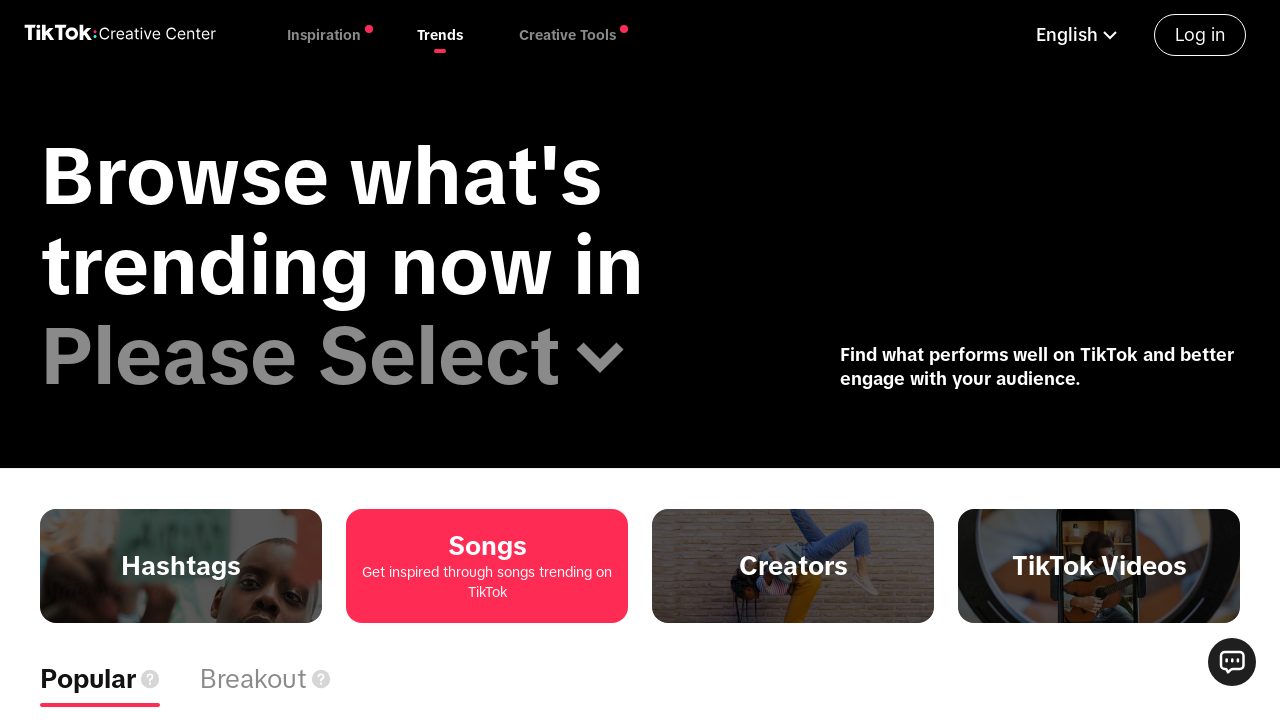

Waited 8 seconds for page resources to load
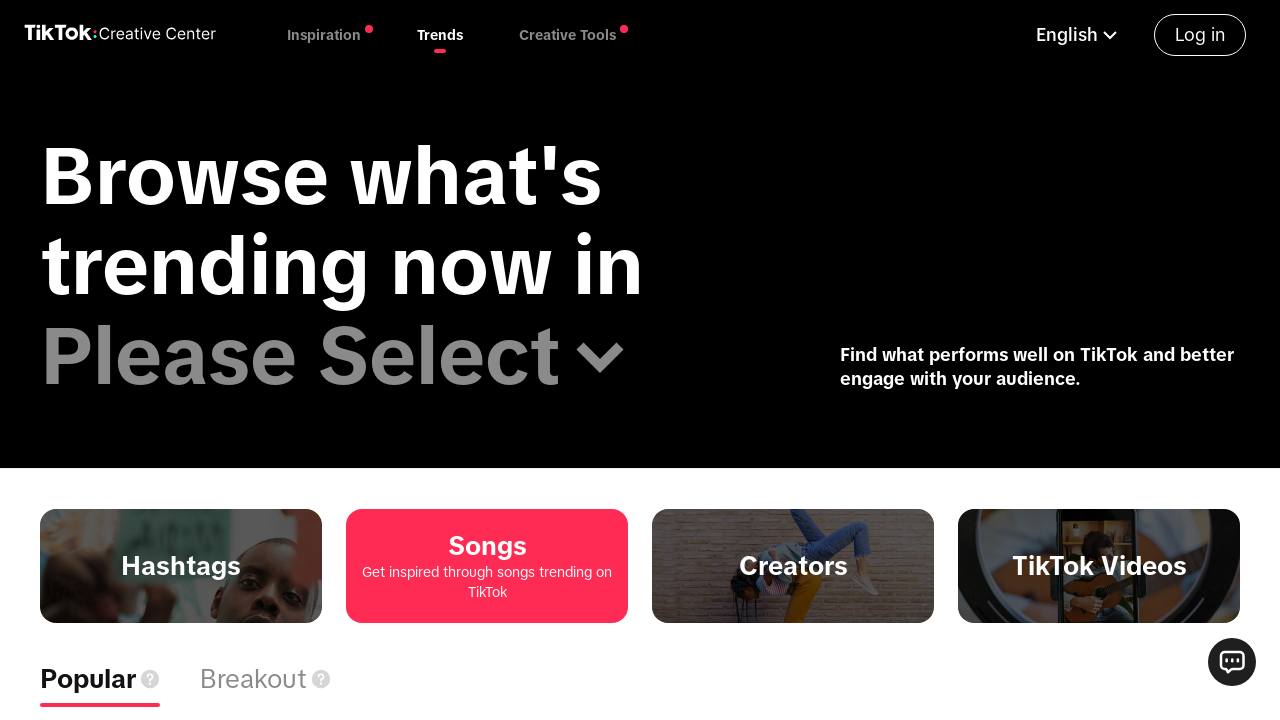

Located region dropdown element
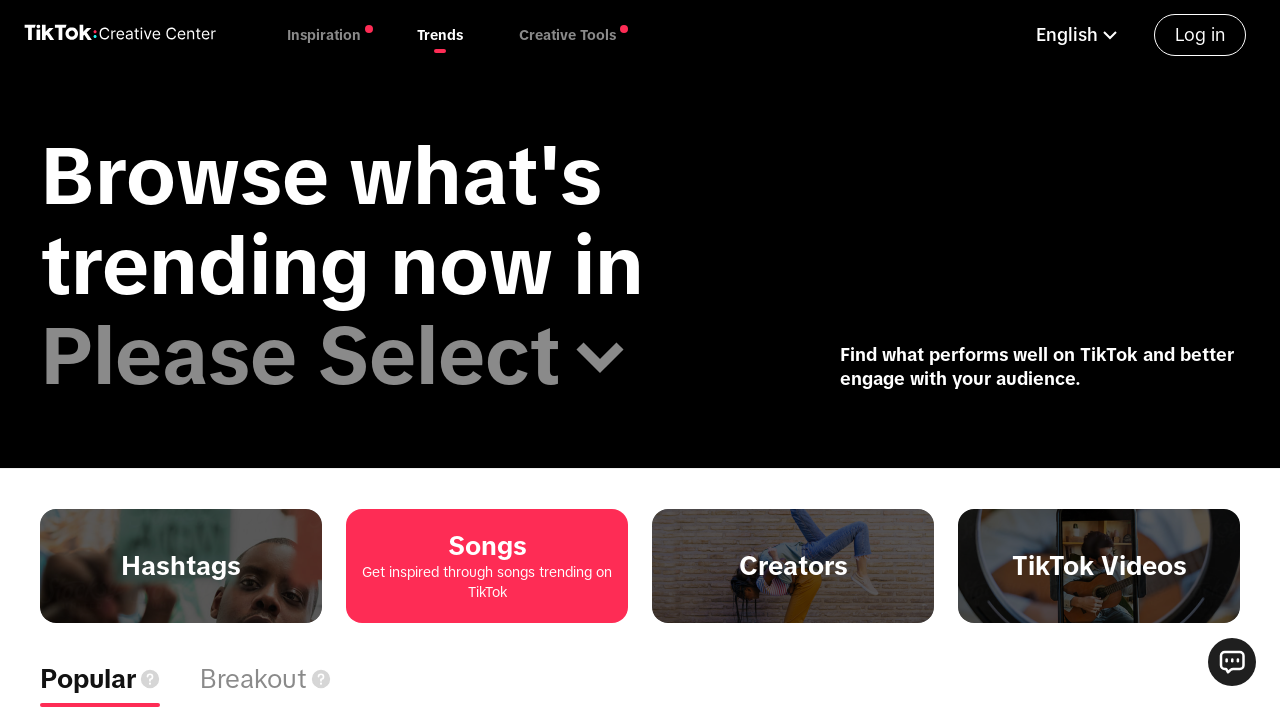

Clicked on region dropdown to open it at (351, 356) on div[class*=index-mobile_locationSelectContainer]
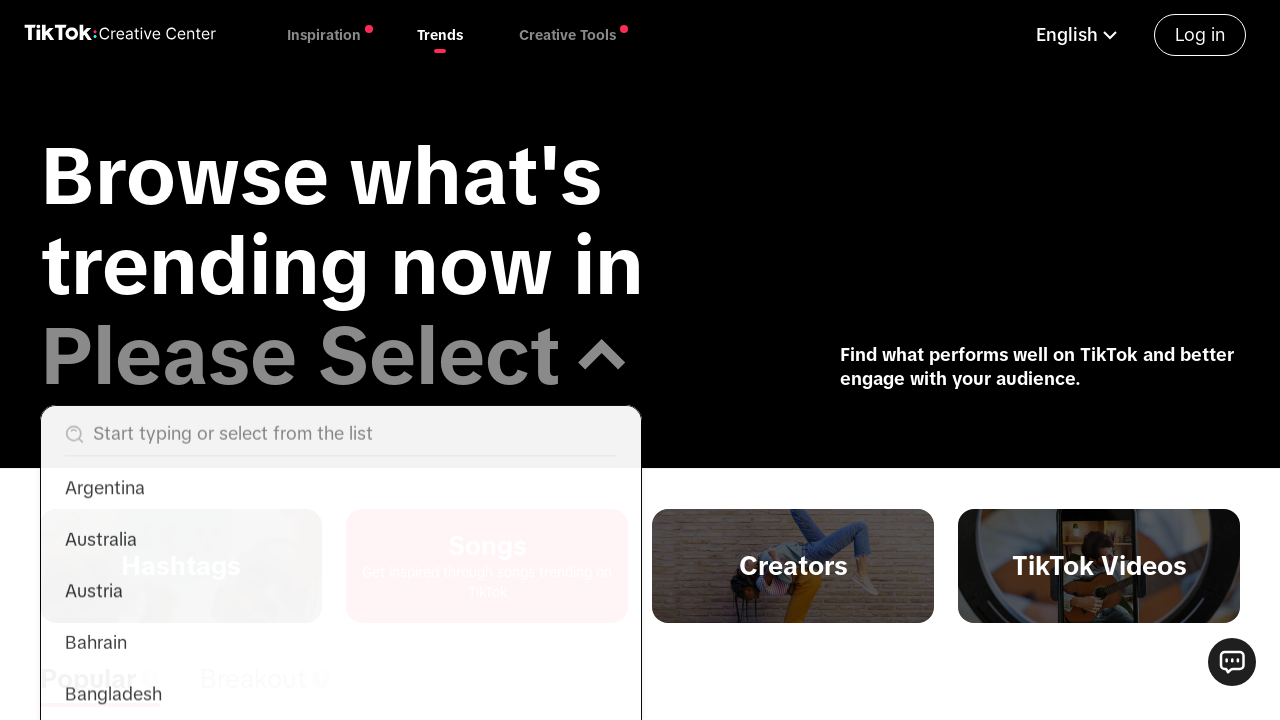

Waited for dropdown menu to open
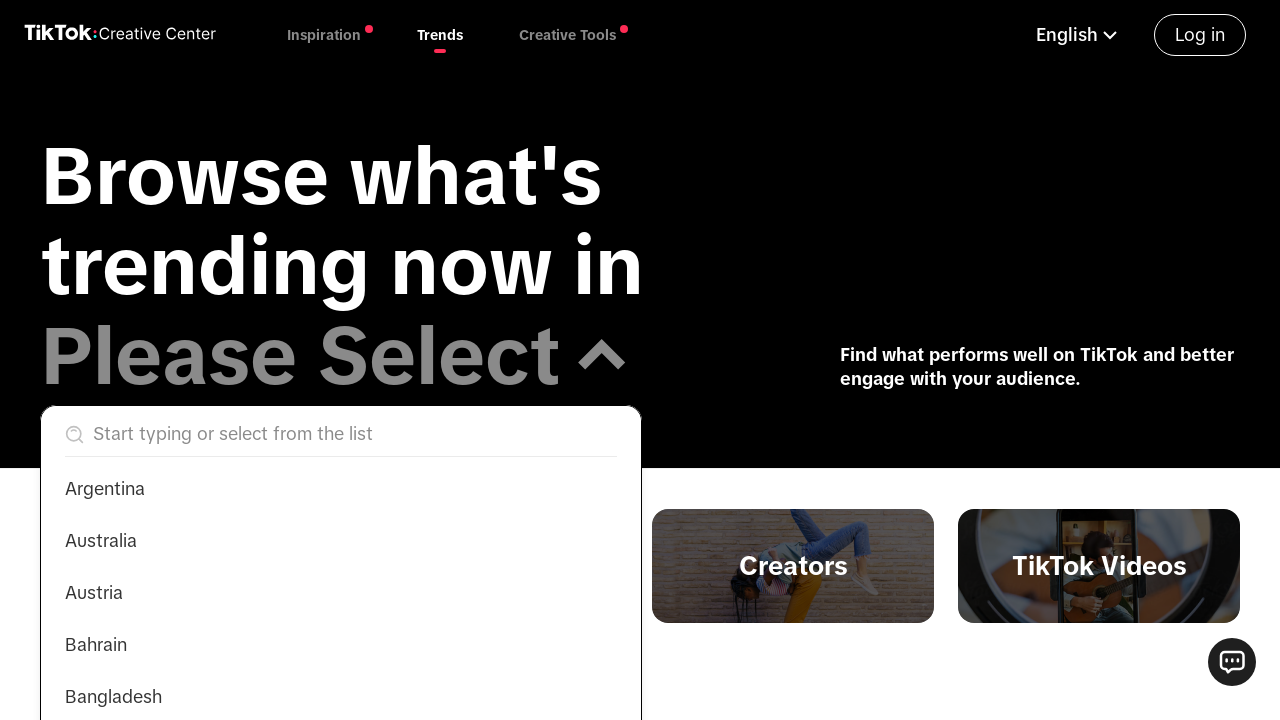

Region input field became available
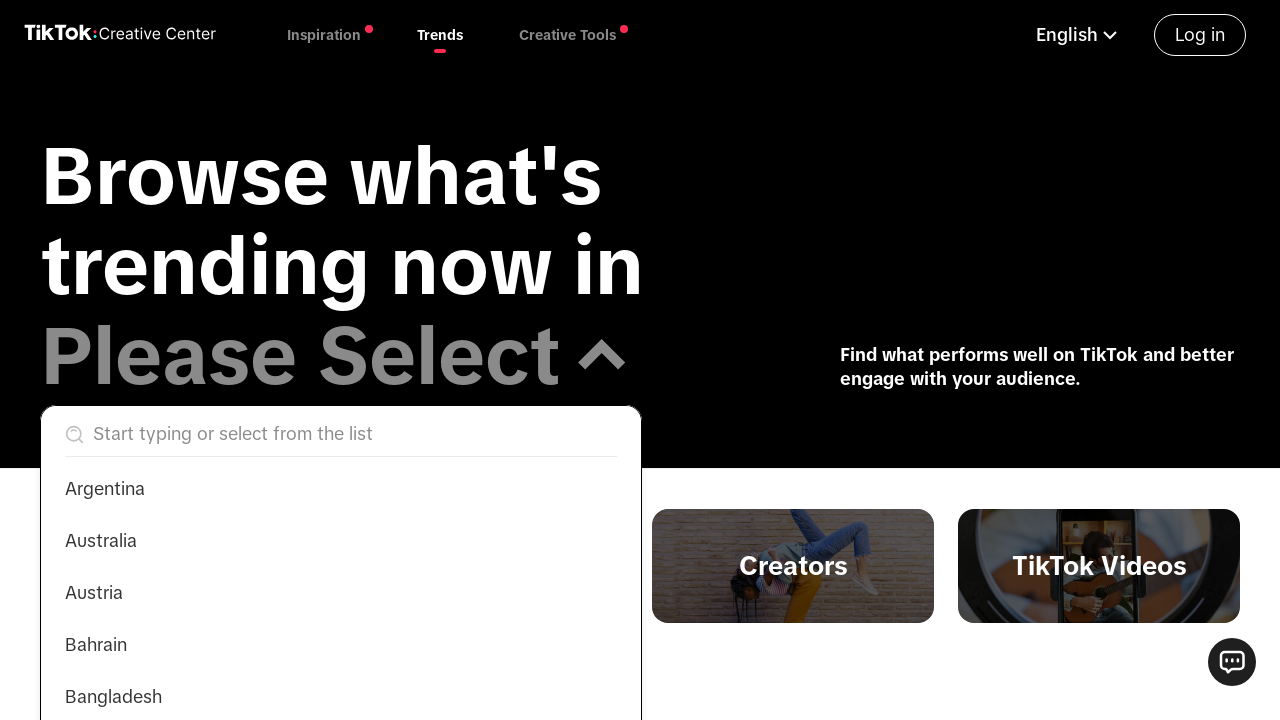

Clicked on region input field at (349, 435) on input[placeholder="Start typing or select from the list"]
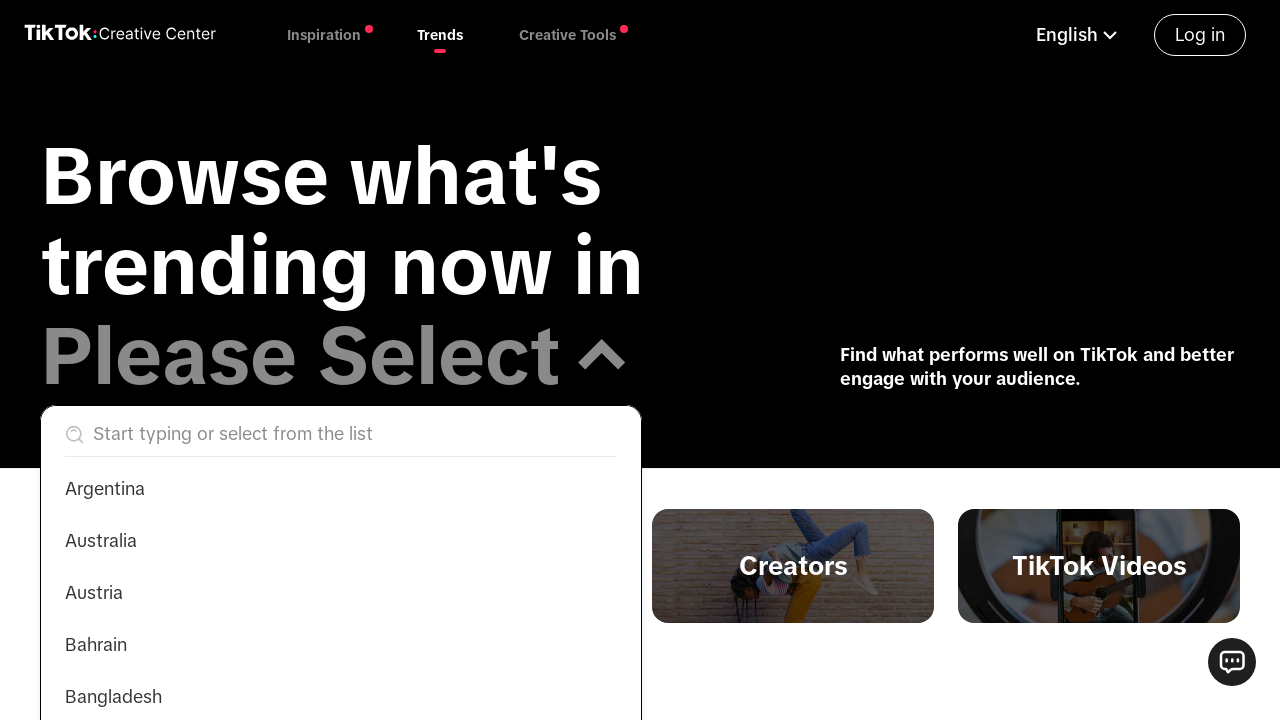

Typed 'United States' in region input field on input[placeholder="Start typing or select from the list"]
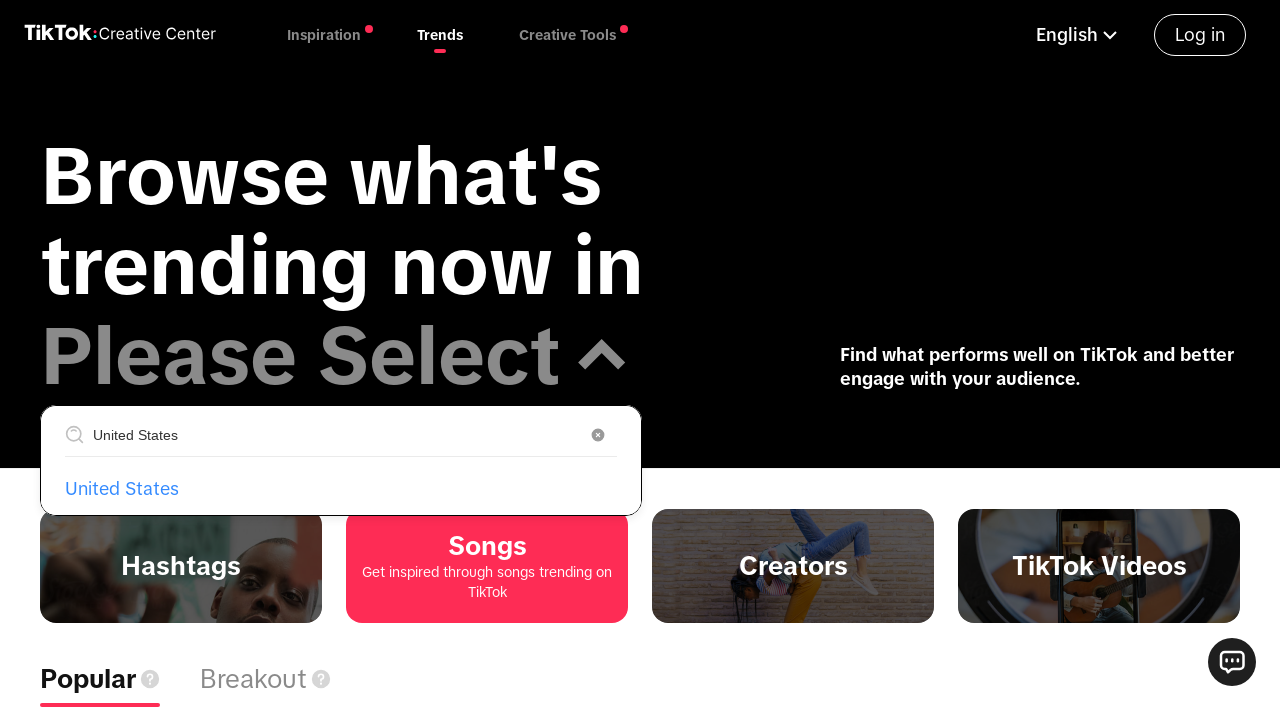

Waited for dropdown options to filter
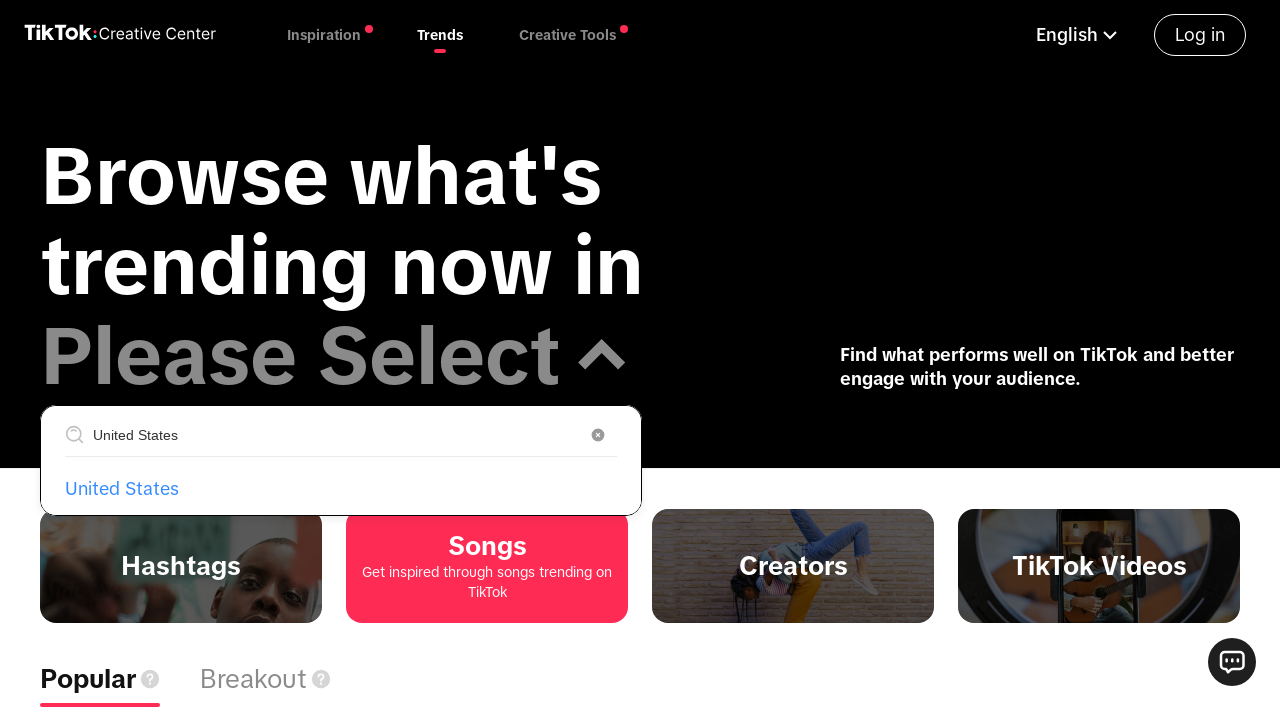

Pressed arrow down to highlight first region option
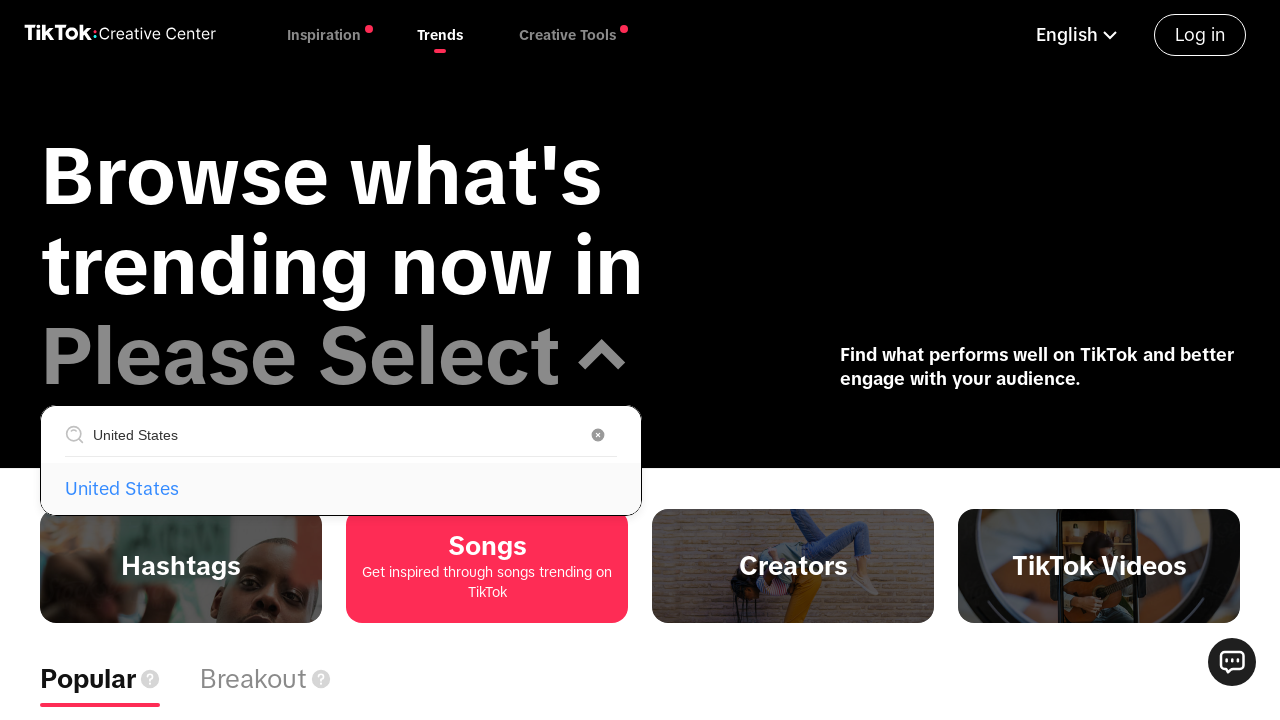

Pressed enter to select 'United States' region
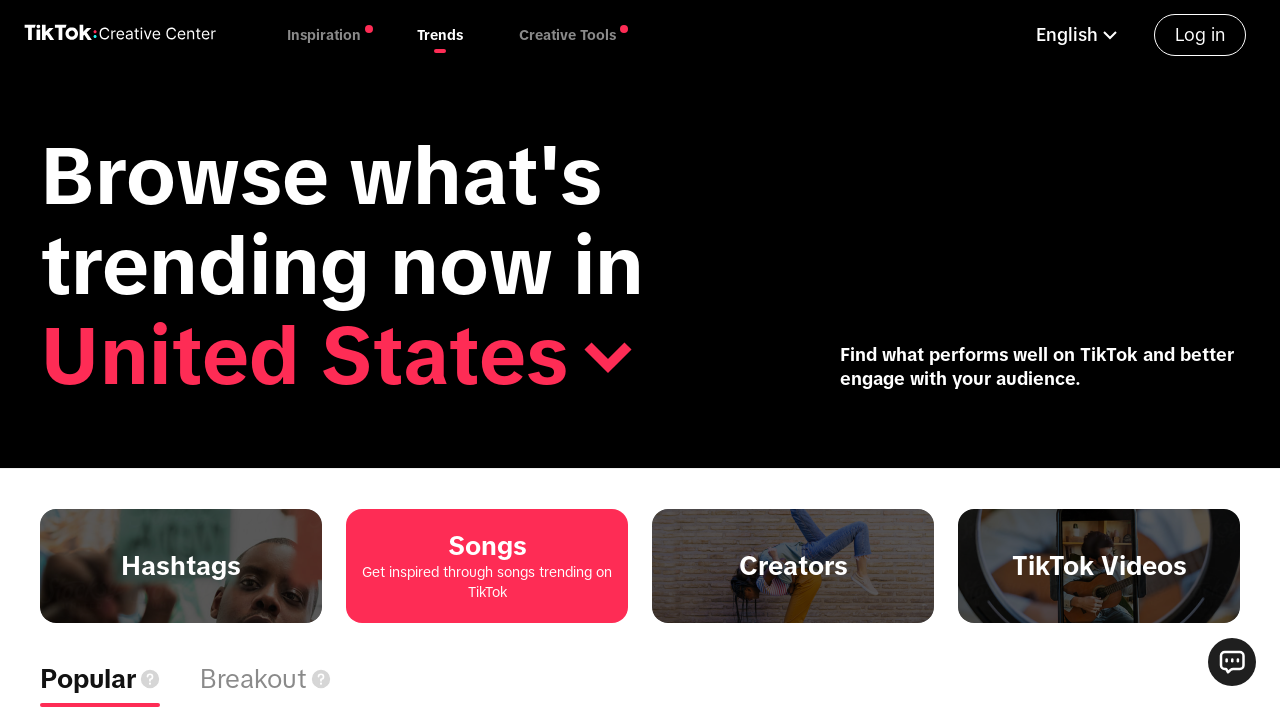

Waited for page to update after region selection
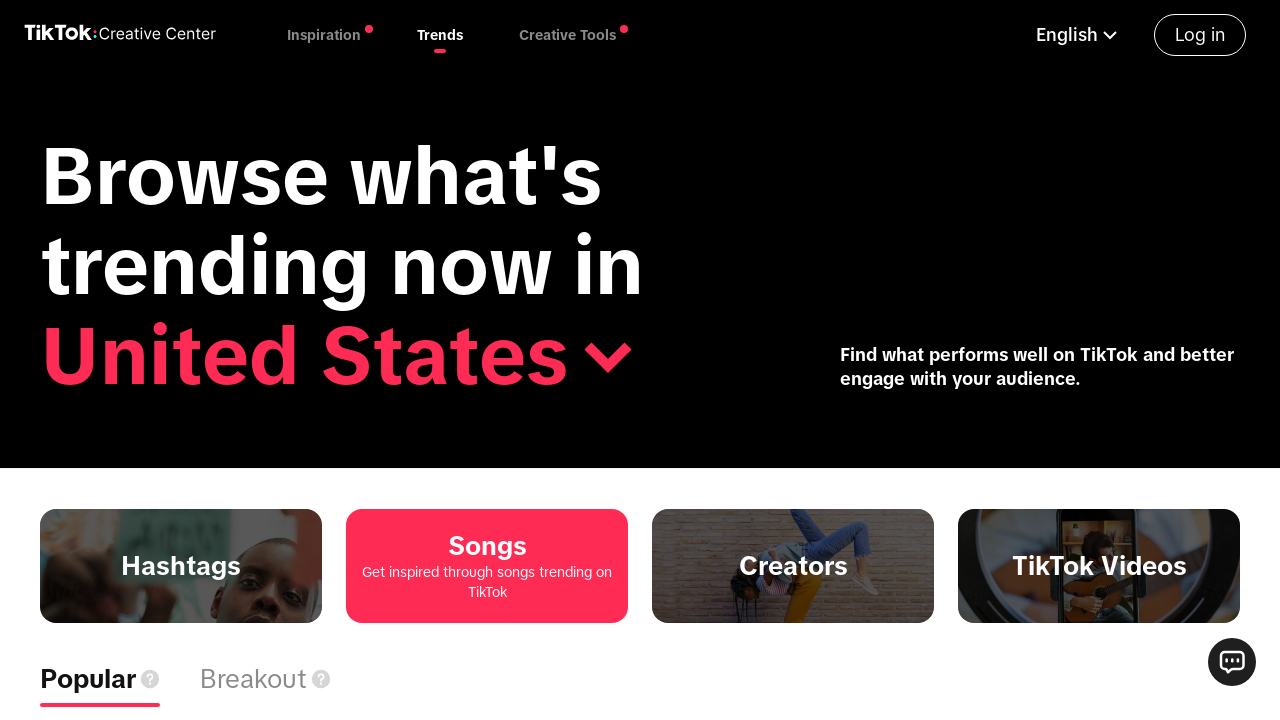

Time period dropdown became available
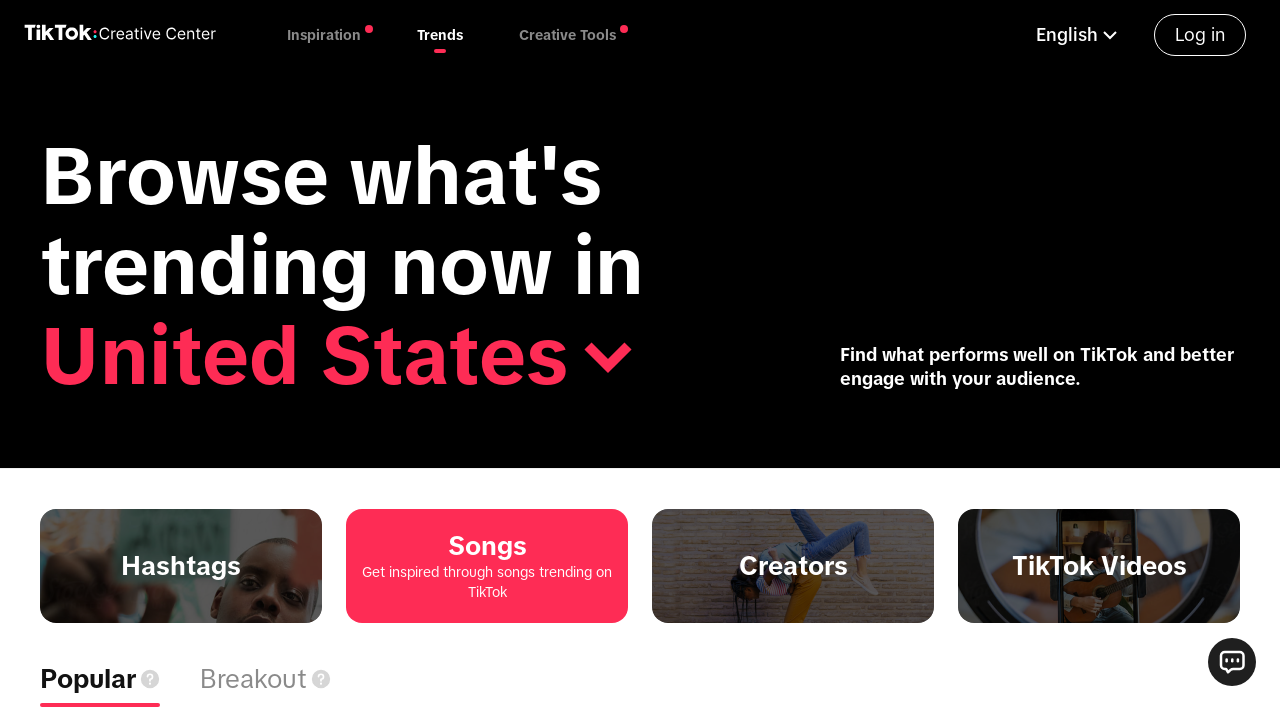

Clicked on time period dropdown to open it at (140, 395) on [data-testid="cc_single_select_undefined"]
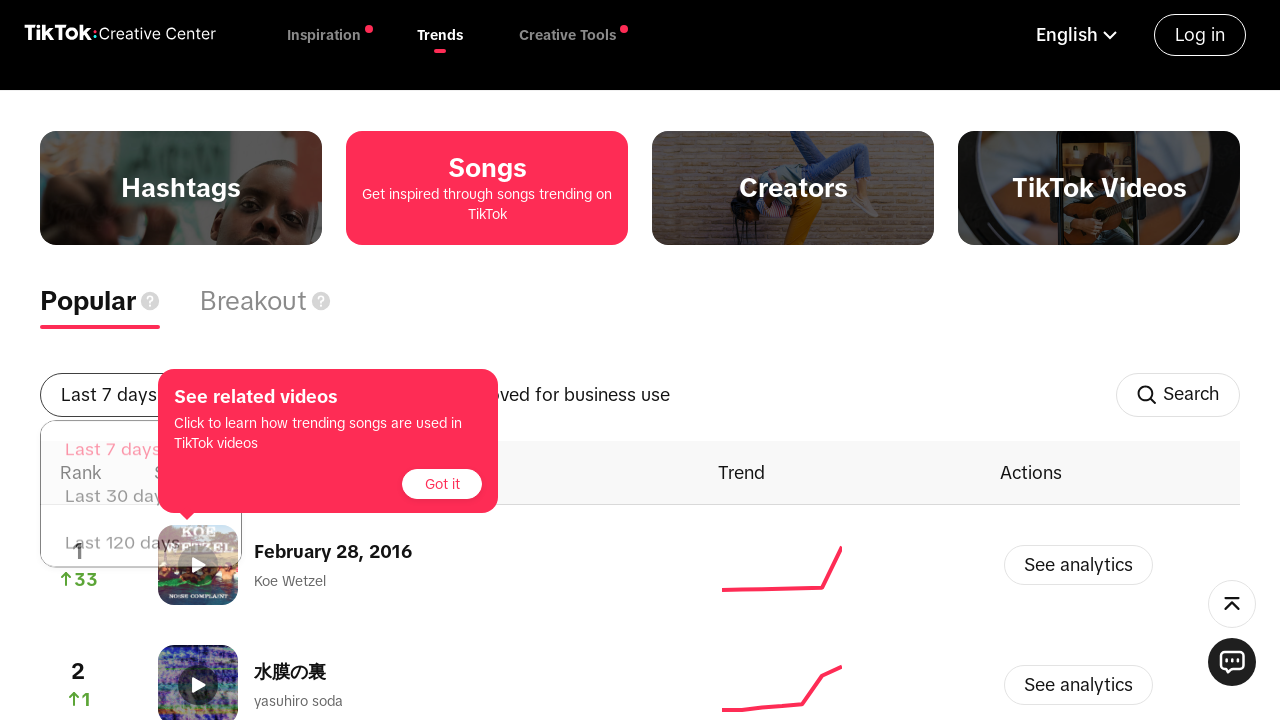

Waited for time period dropdown menu to open
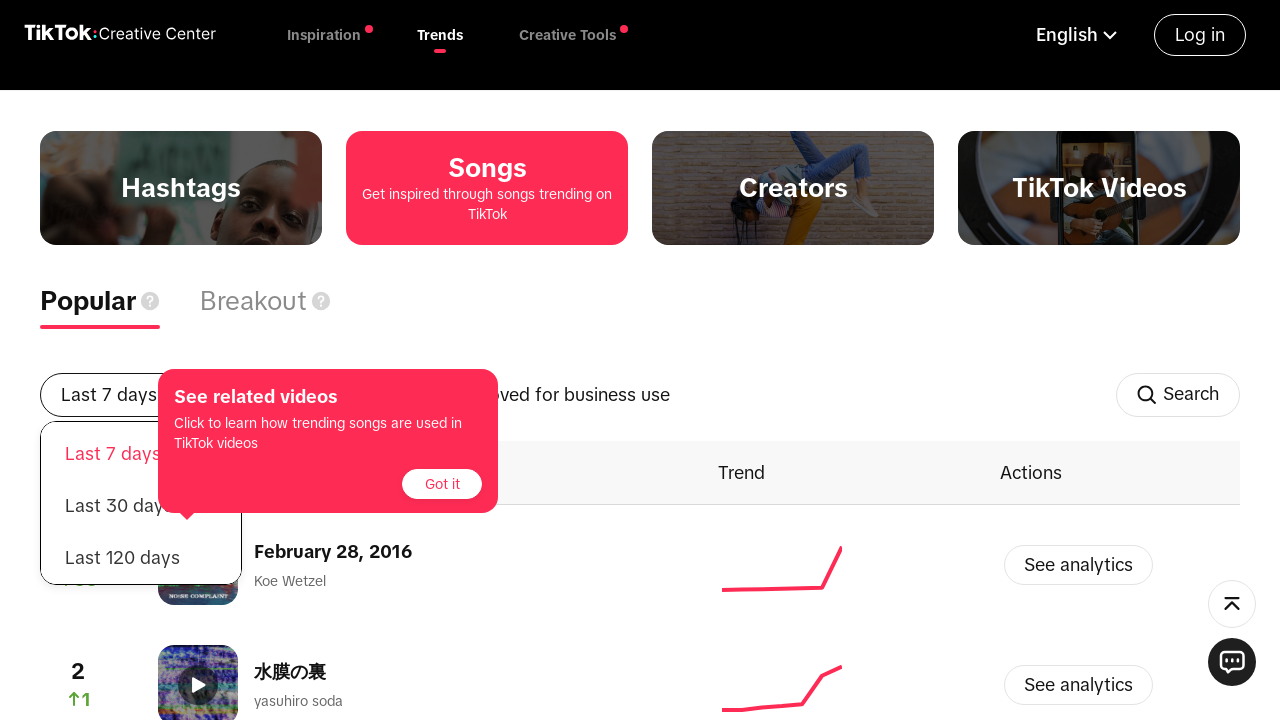

Clicked on fallback time period option (SelectOption82) at (141, 506) on [data-option-id="SelectOption82"]
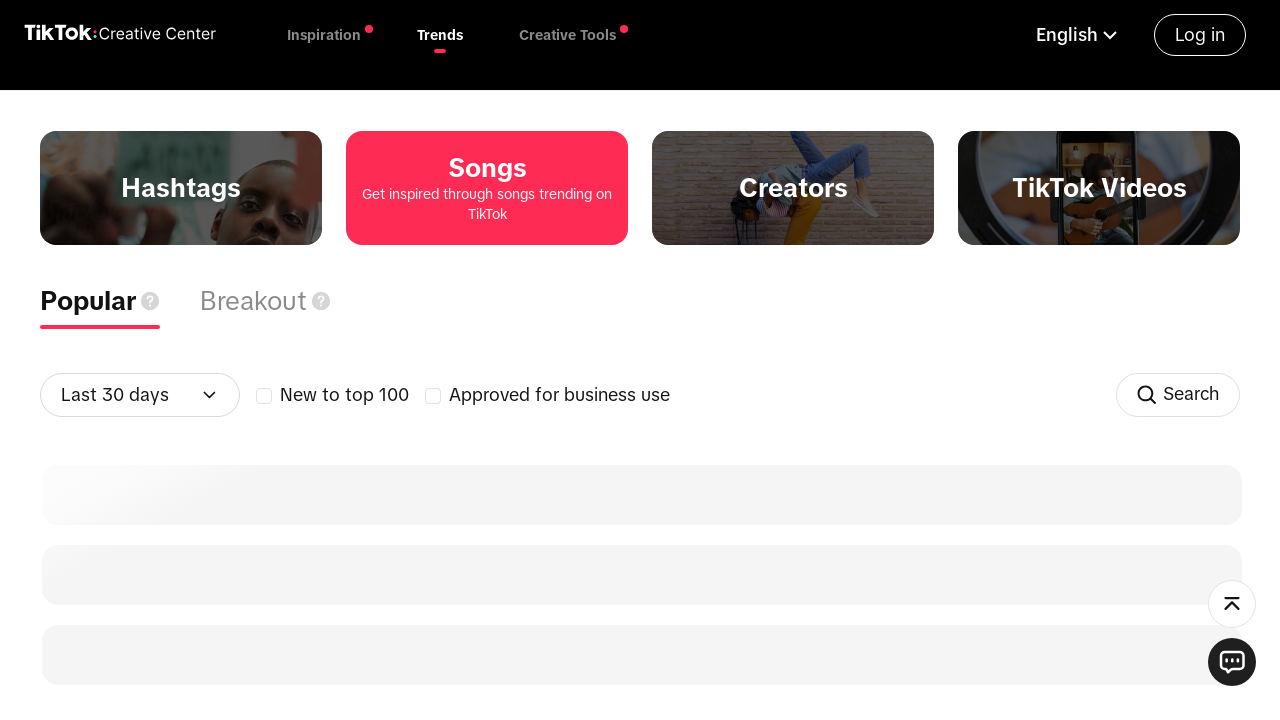

Waited for page to update after time period selection
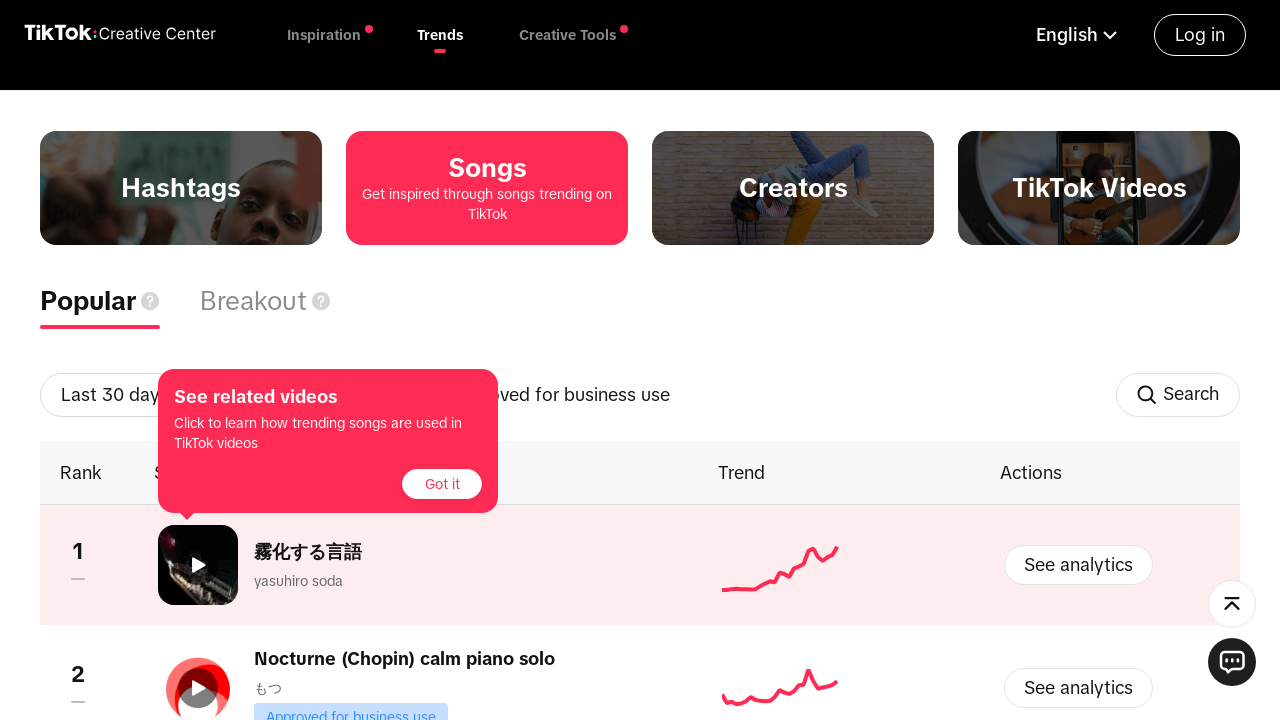

Clicked 'See More' button (iteration 1/3) to load additional music content at (640, 395) on [data-testid="cc_contentArea_viewmore_btn"]>div
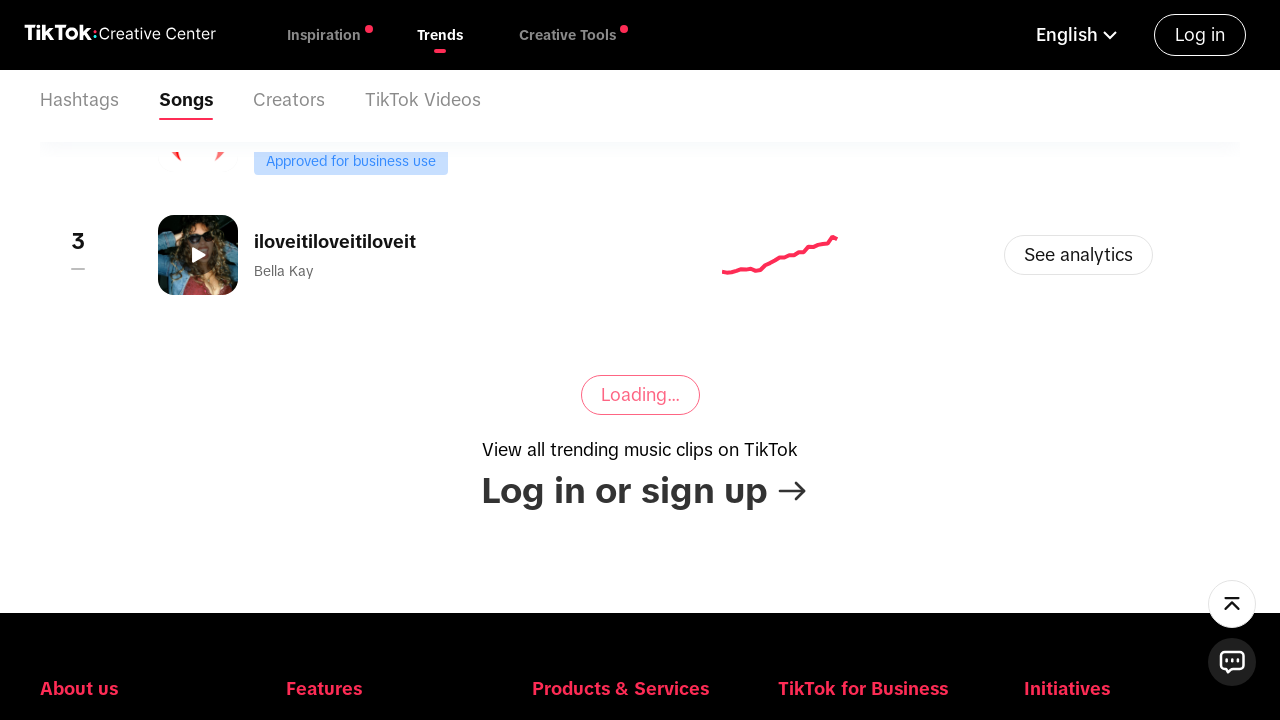

Waited for new music content to load after 'See More' click
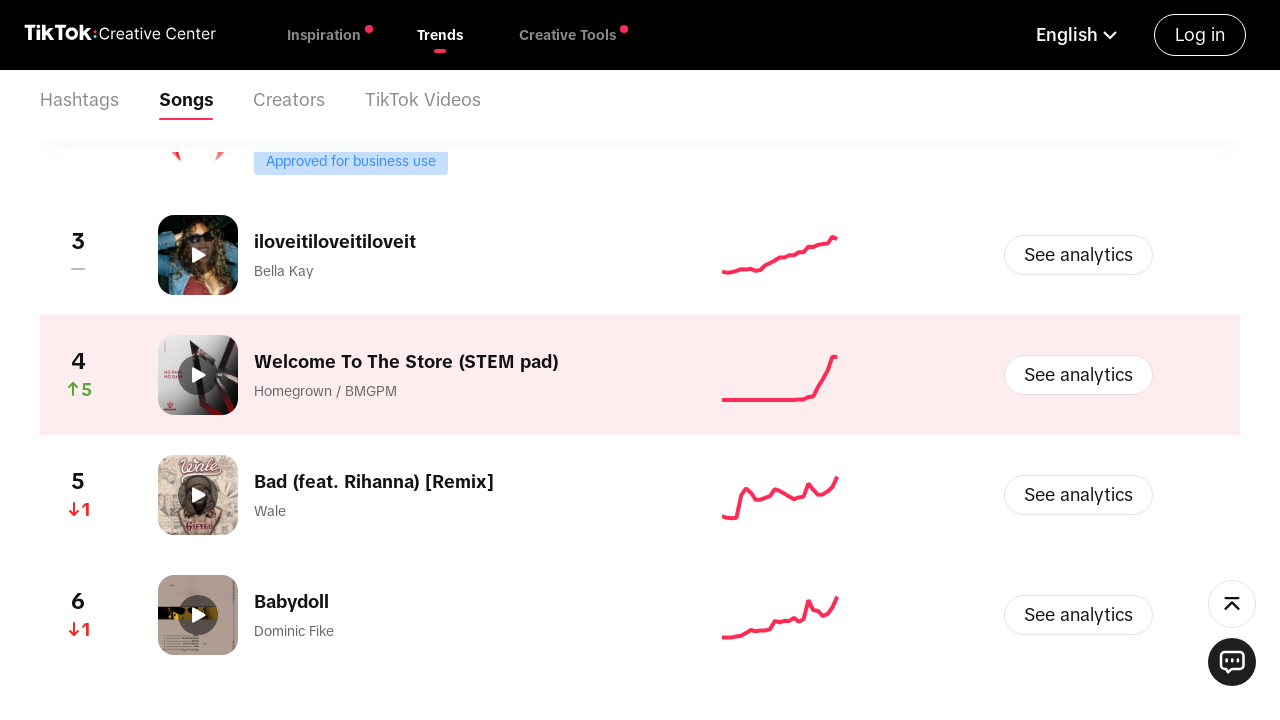

Scrolled to bottom of page (iteration 1/3)
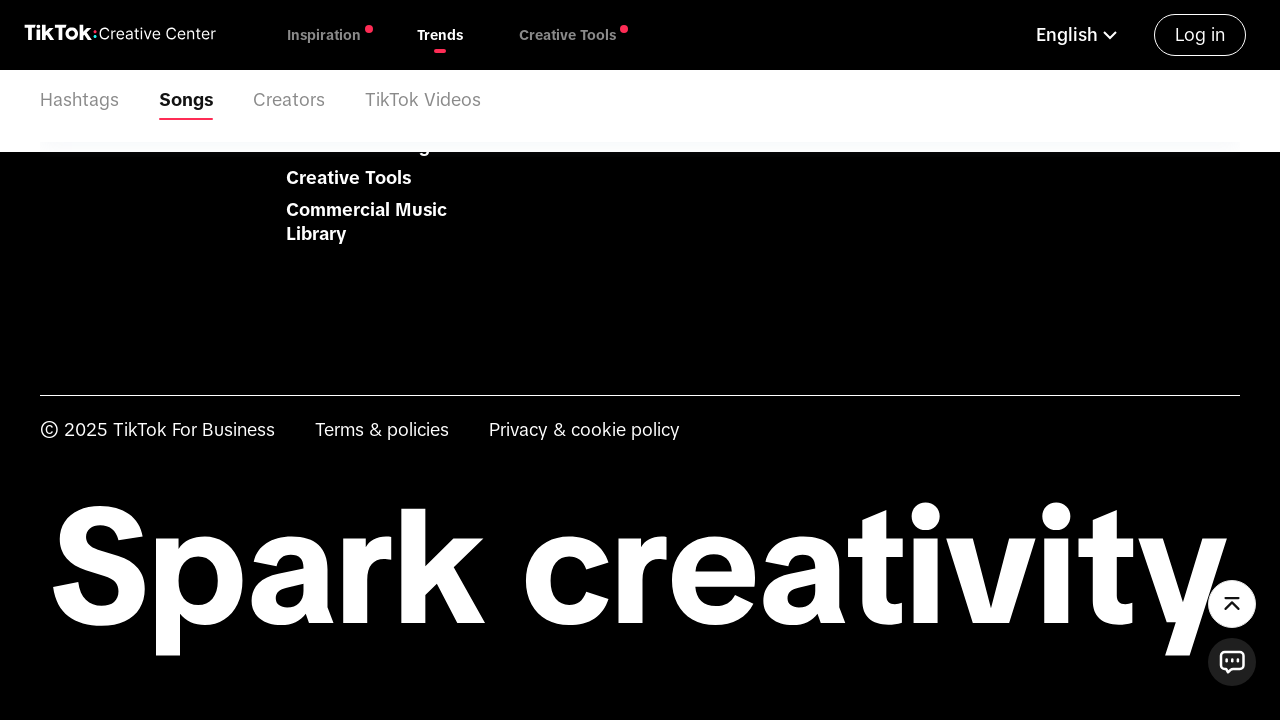

Waited for scroll to complete and content to settle
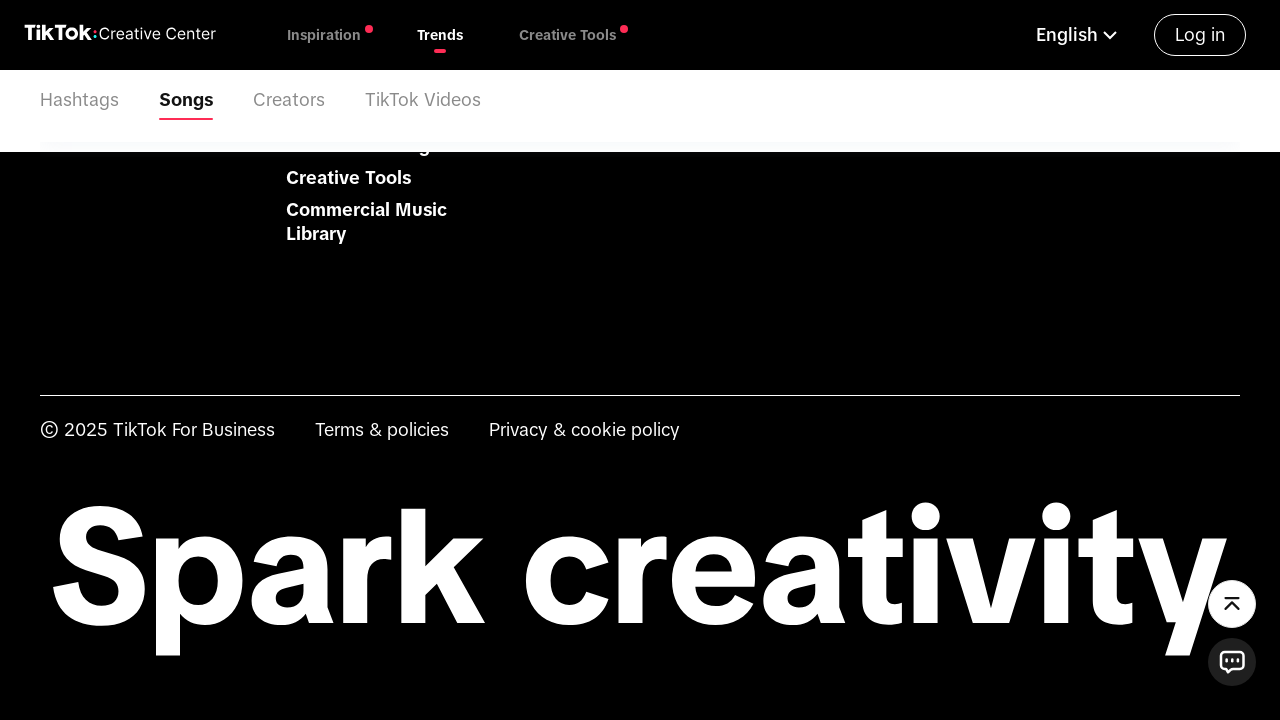

Clicked 'See More' button (iteration 2/3) to load additional music content at (640, 395) on [data-testid="cc_contentArea_viewmore_btn"]>div
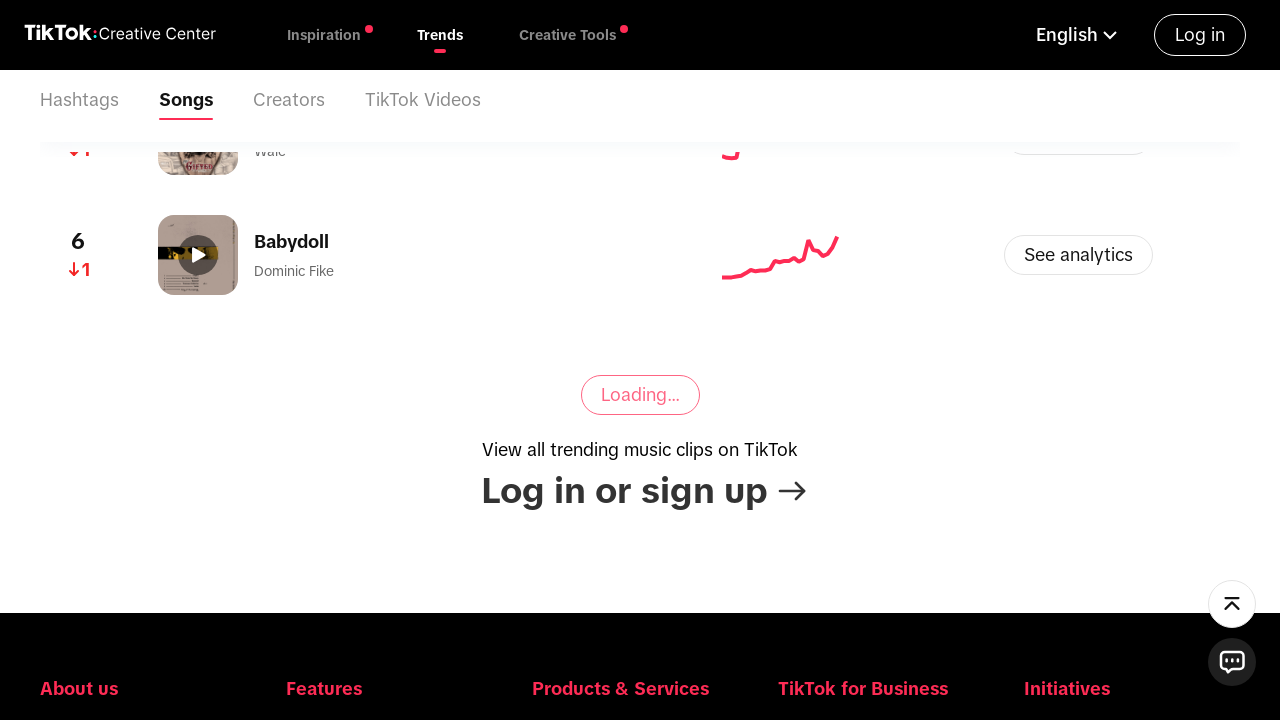

Waited for new music content to load after 'See More' click
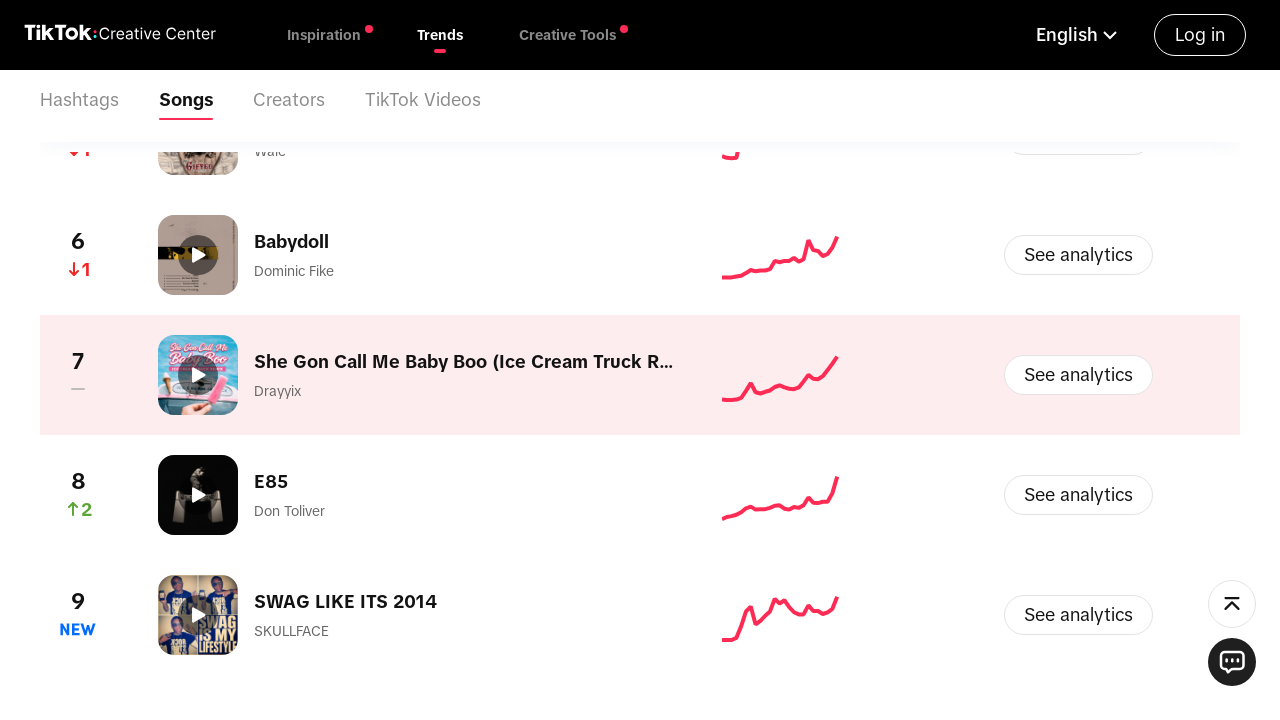

Scrolled to bottom of page (iteration 2/3)
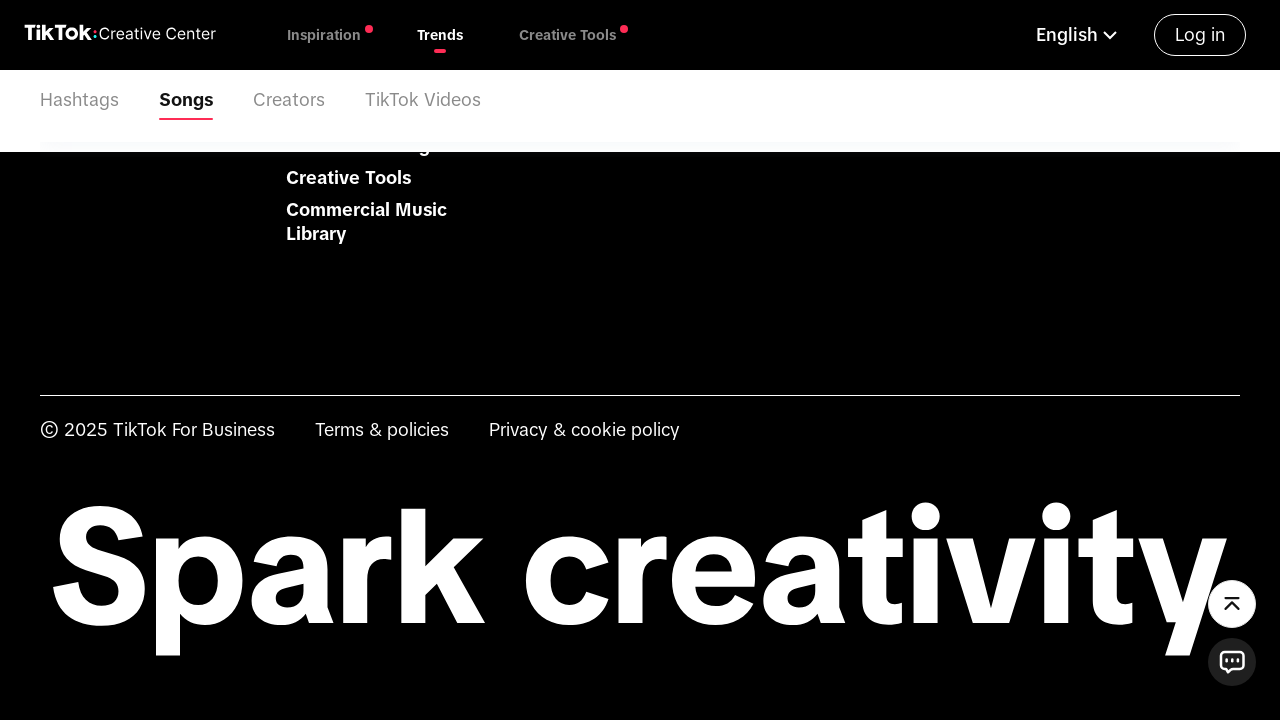

Waited for scroll to complete and content to settle
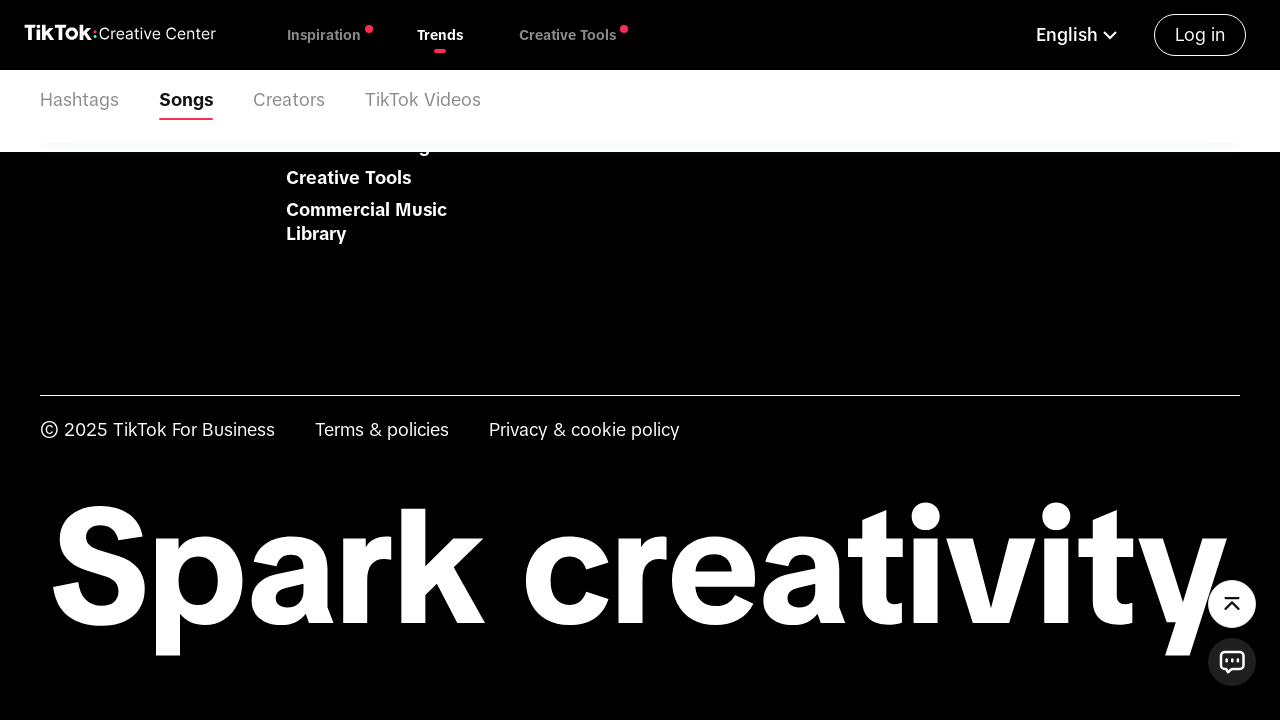

Clicked 'See More' button (iteration 3/3) to load additional music content at (640, 395) on [data-testid="cc_contentArea_viewmore_btn"]>div
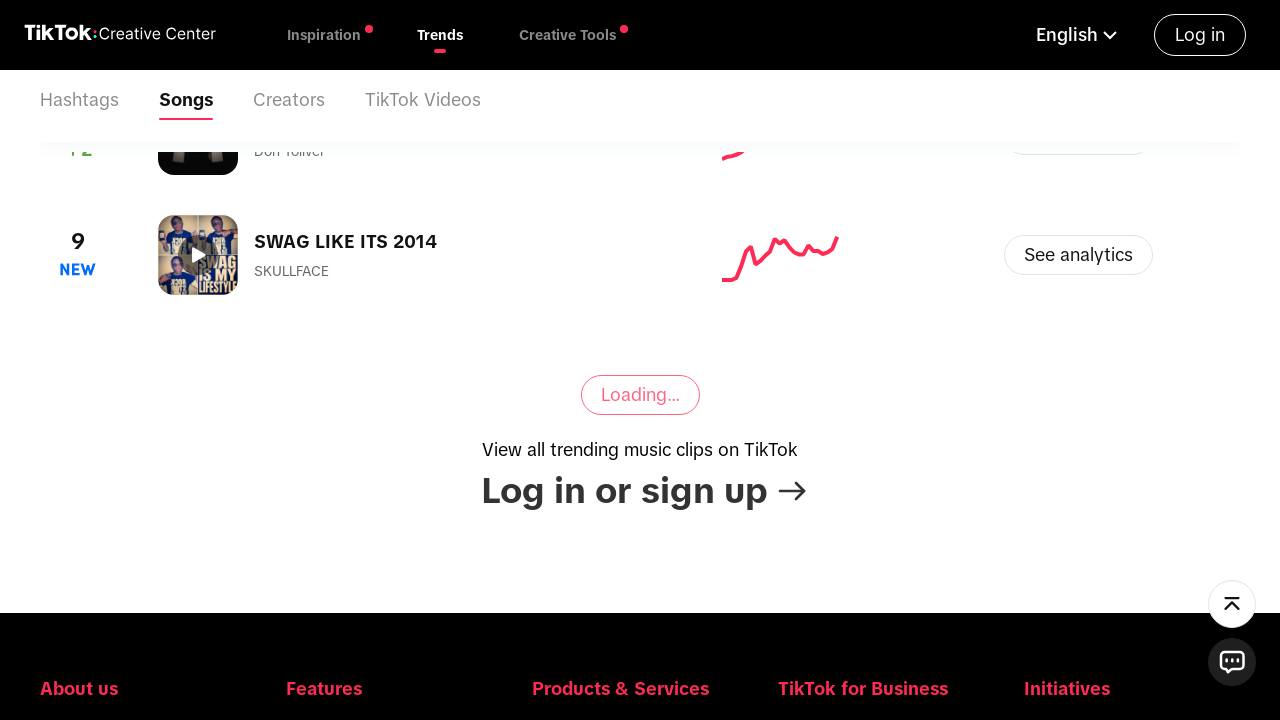

Waited for new music content to load after 'See More' click
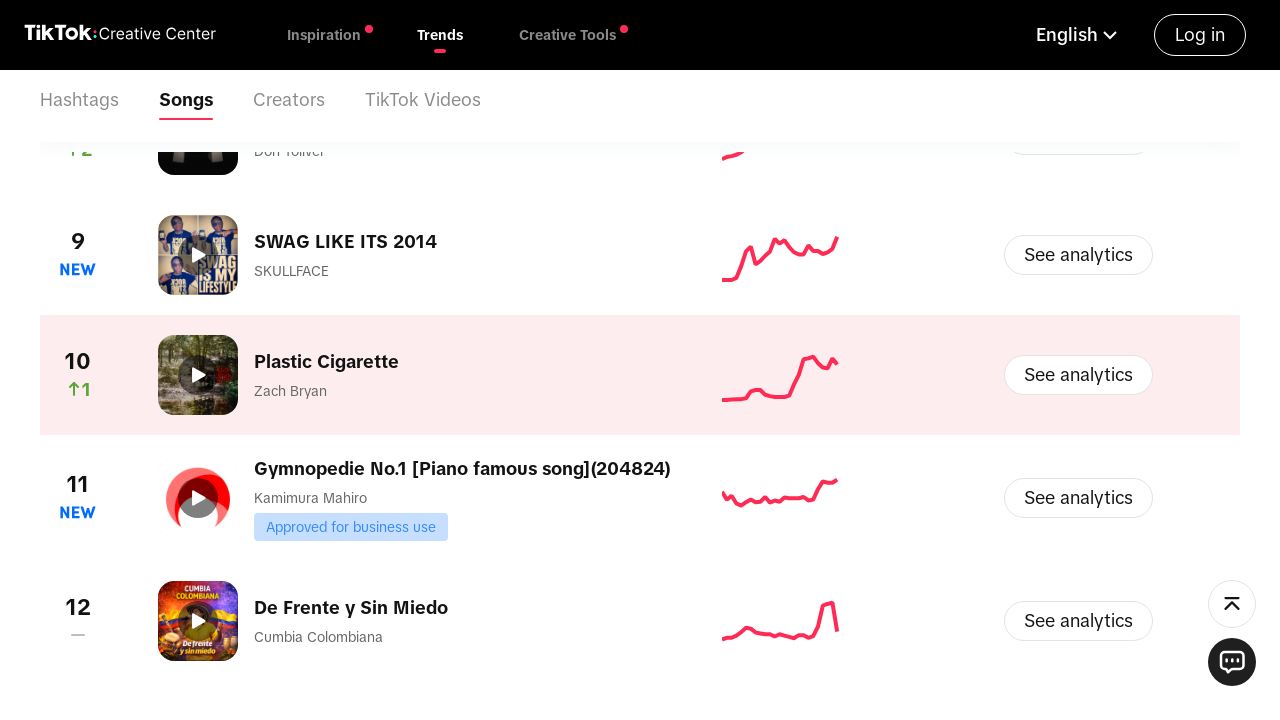

Scrolled to bottom of page (iteration 3/3)
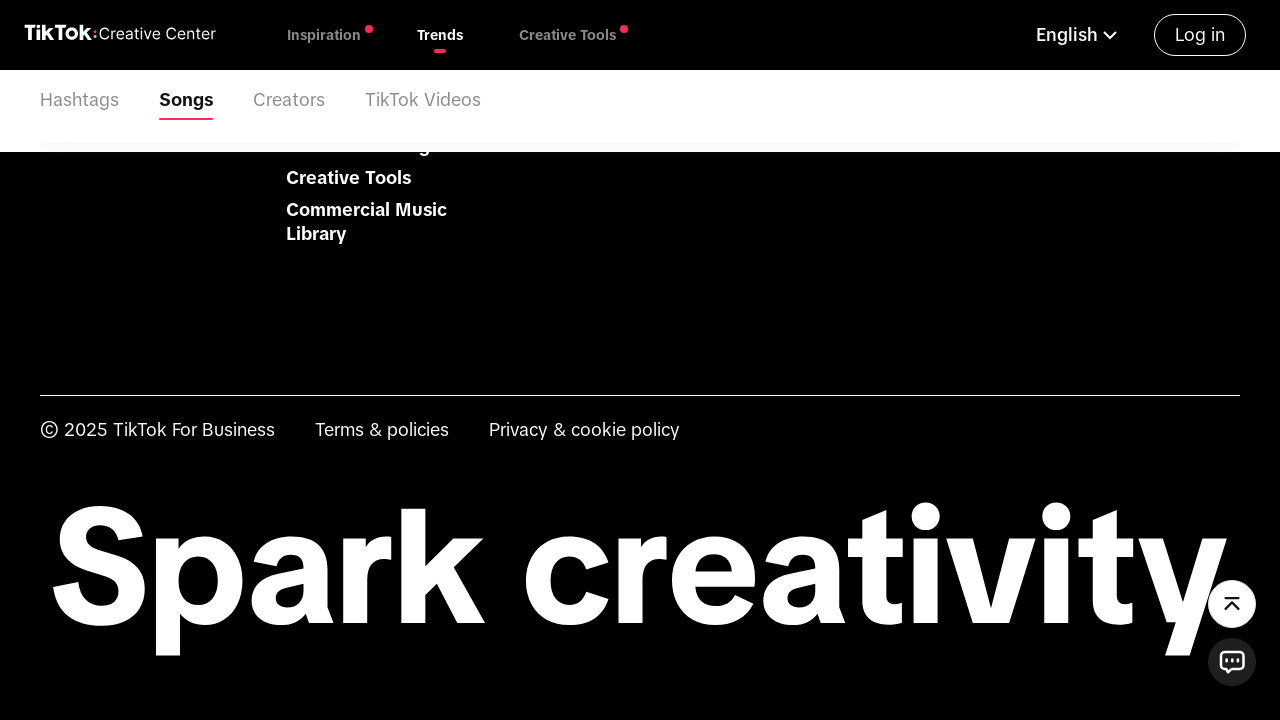

Waited for scroll to complete and content to settle
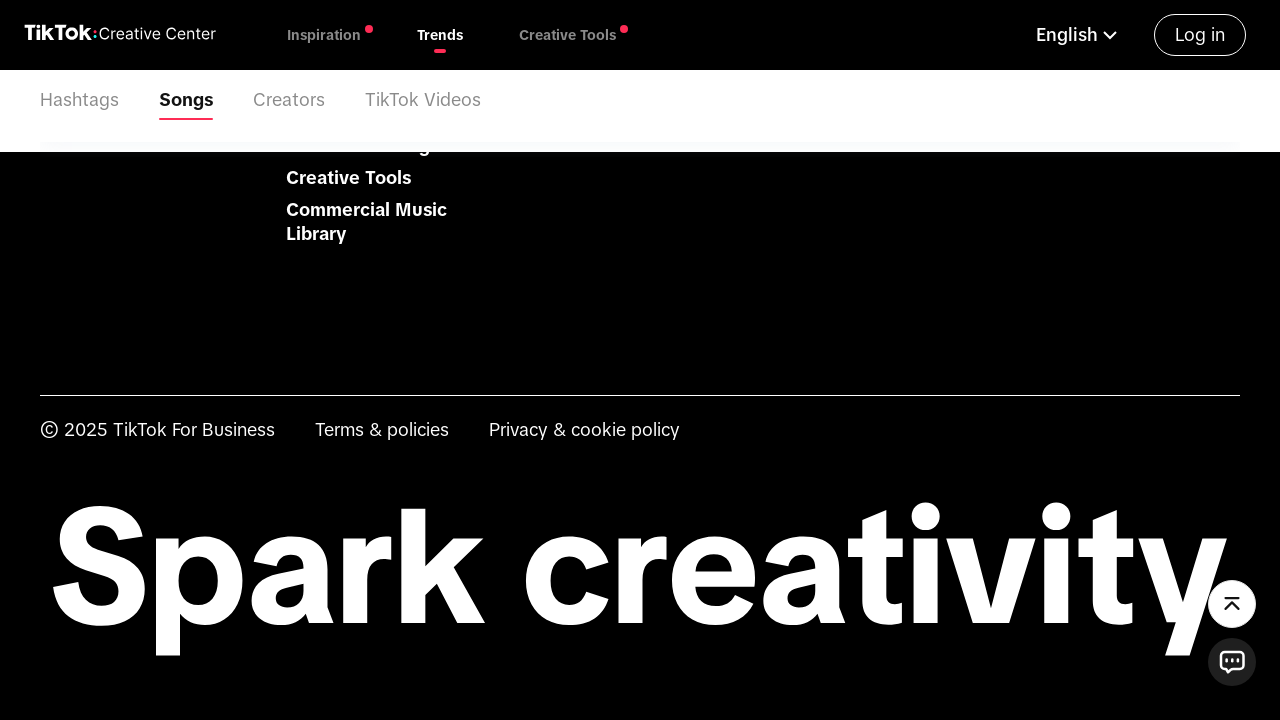

Verified that music card elements have loaded on the page
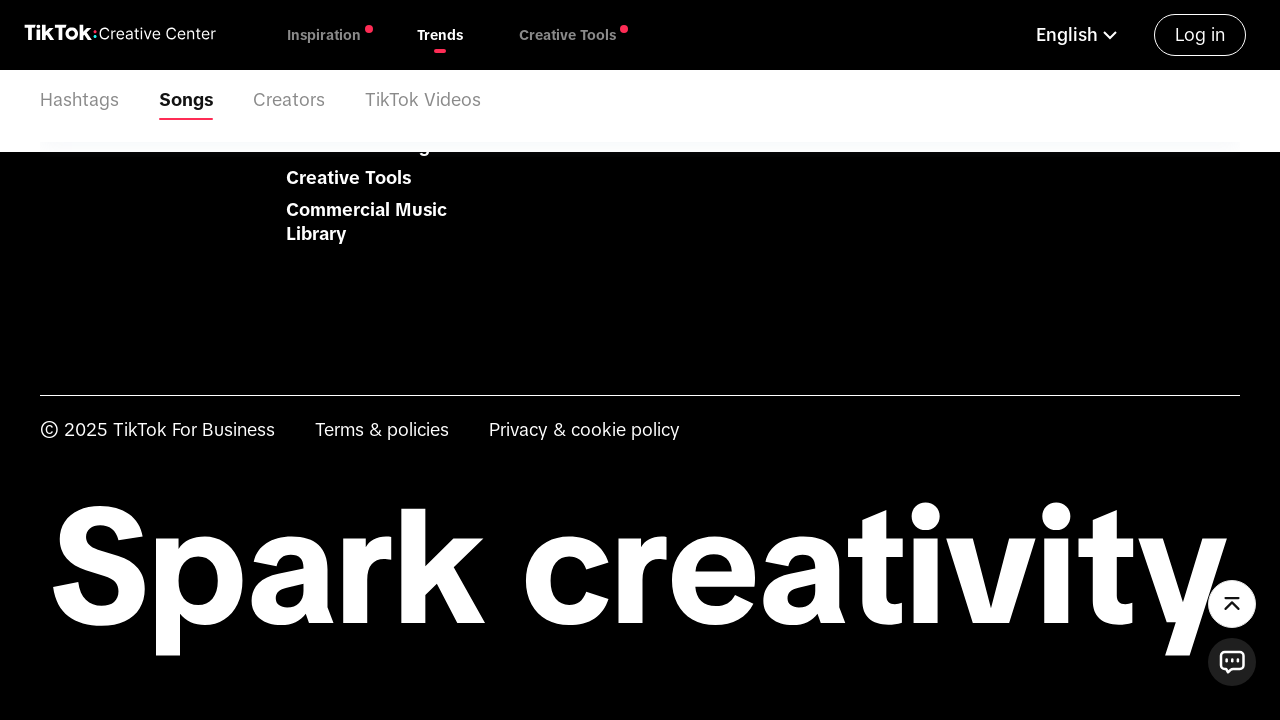

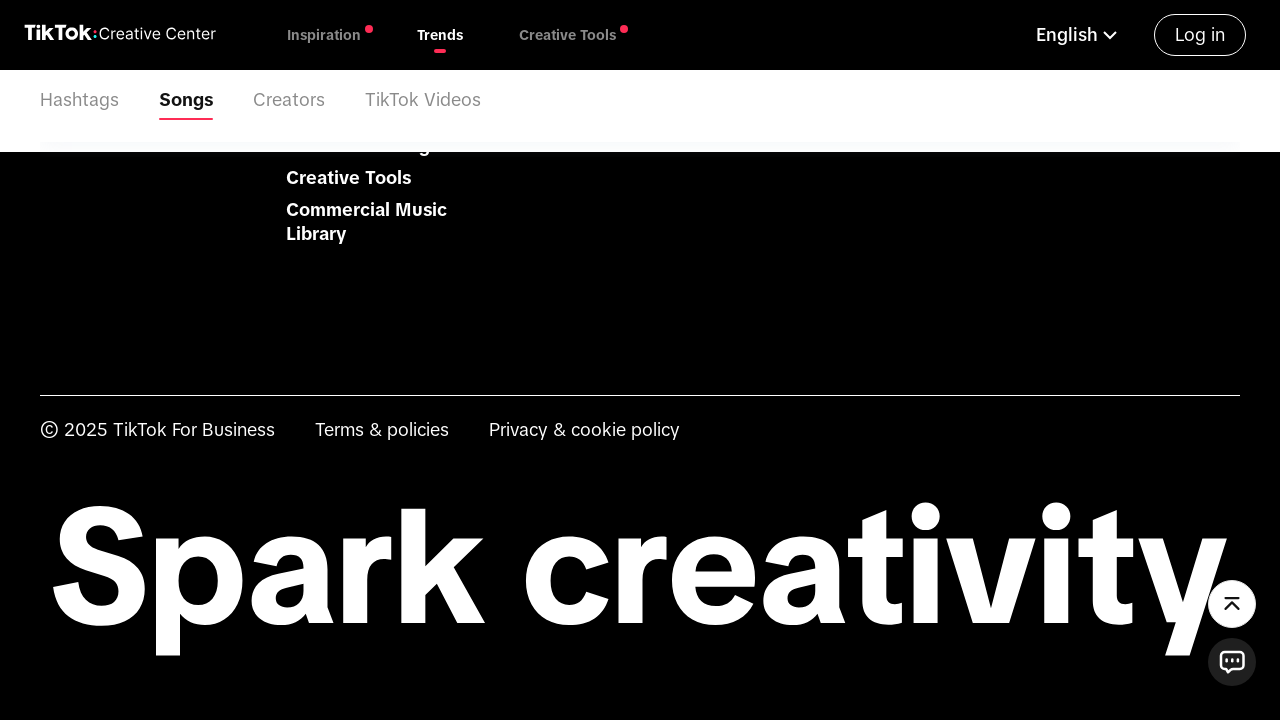